Tests checkbox functionality on the actions page by clicking checkboxes and verifying the result message

Starting URL: https://kristinek.github.io/site/examples/actions

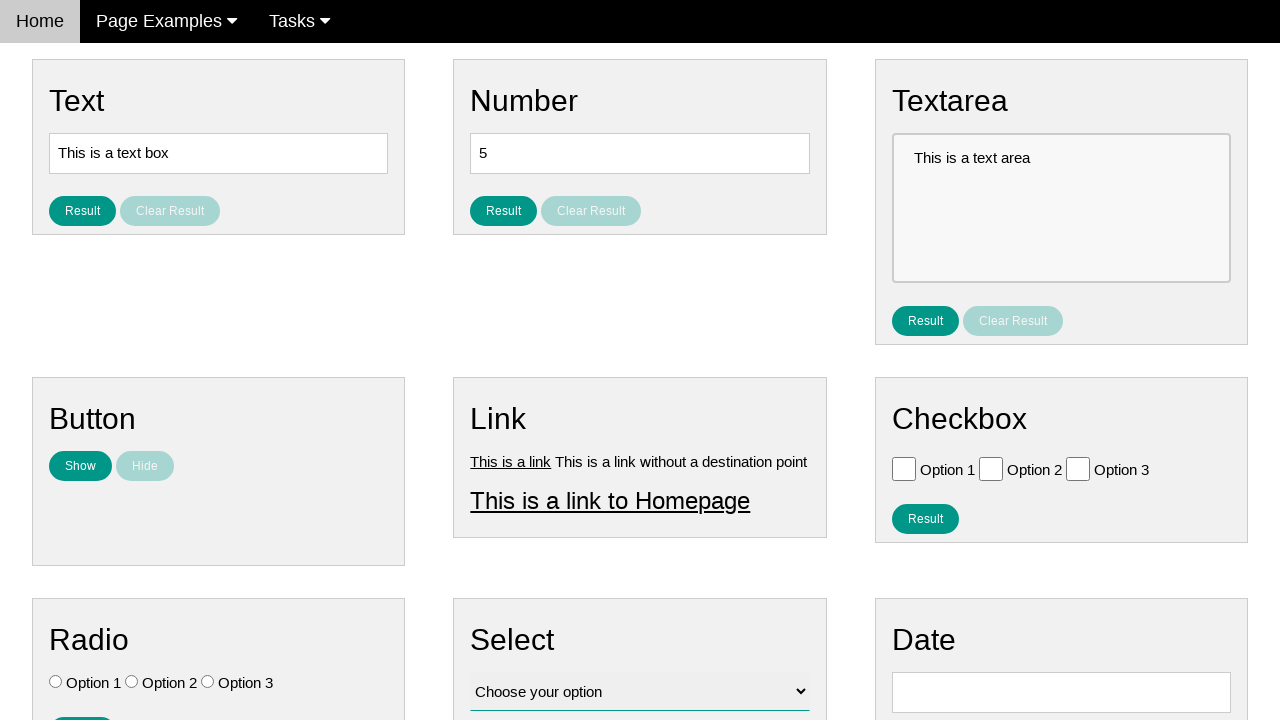

Clicked checkbox with value 'Option 1' at (904, 468) on [value='Option 1']
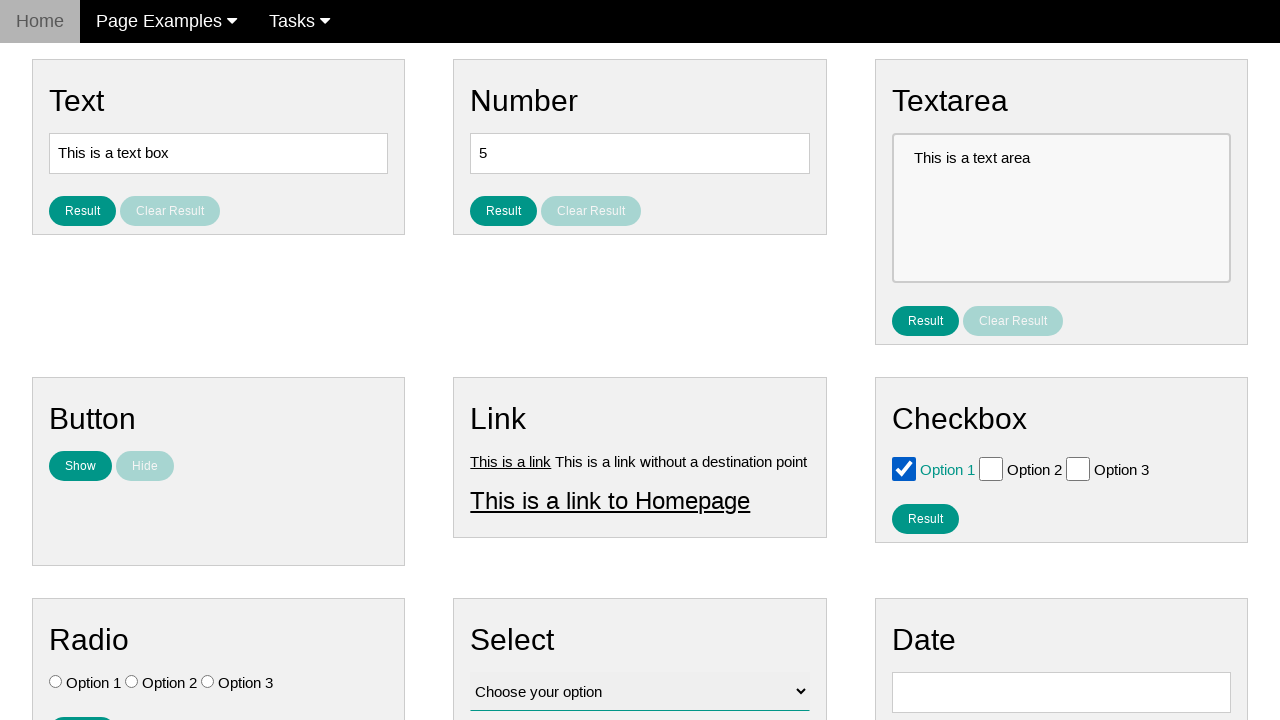

Clicked checkbox with value 'Option 2' at (991, 468) on [value='Option 2']
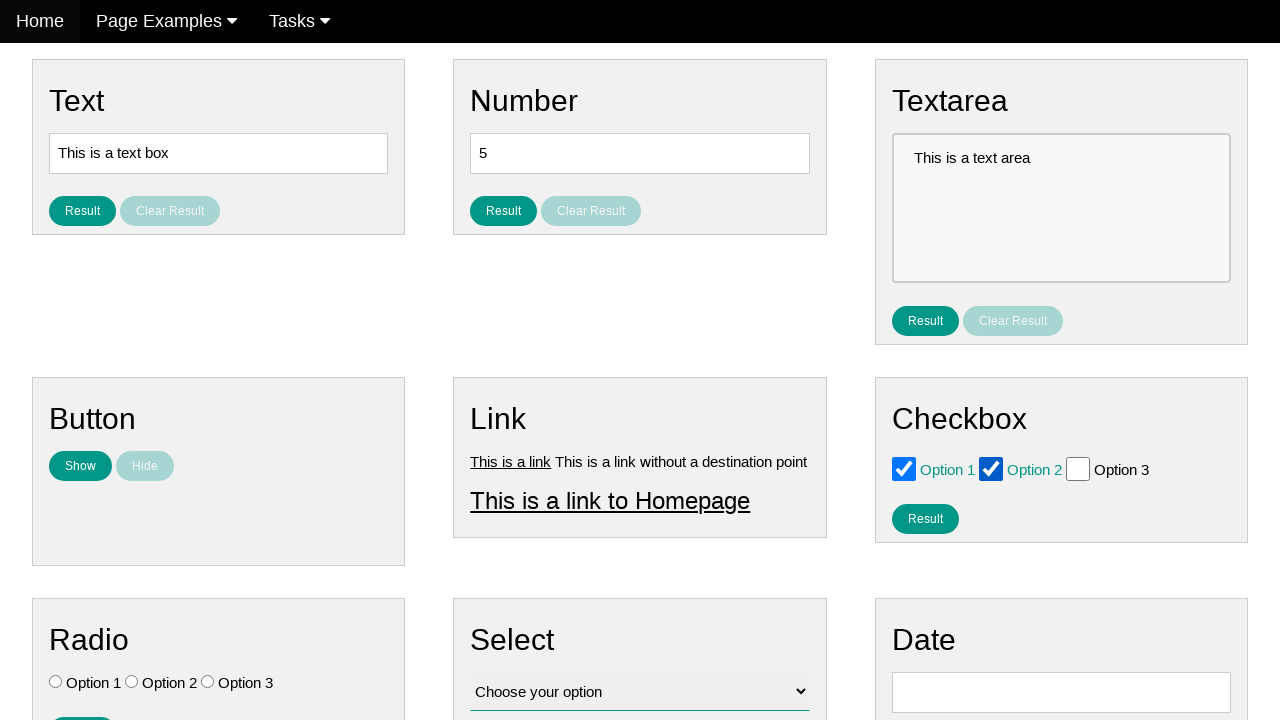

Clicked the result checkbox button at (925, 518) on #result_button_checkbox
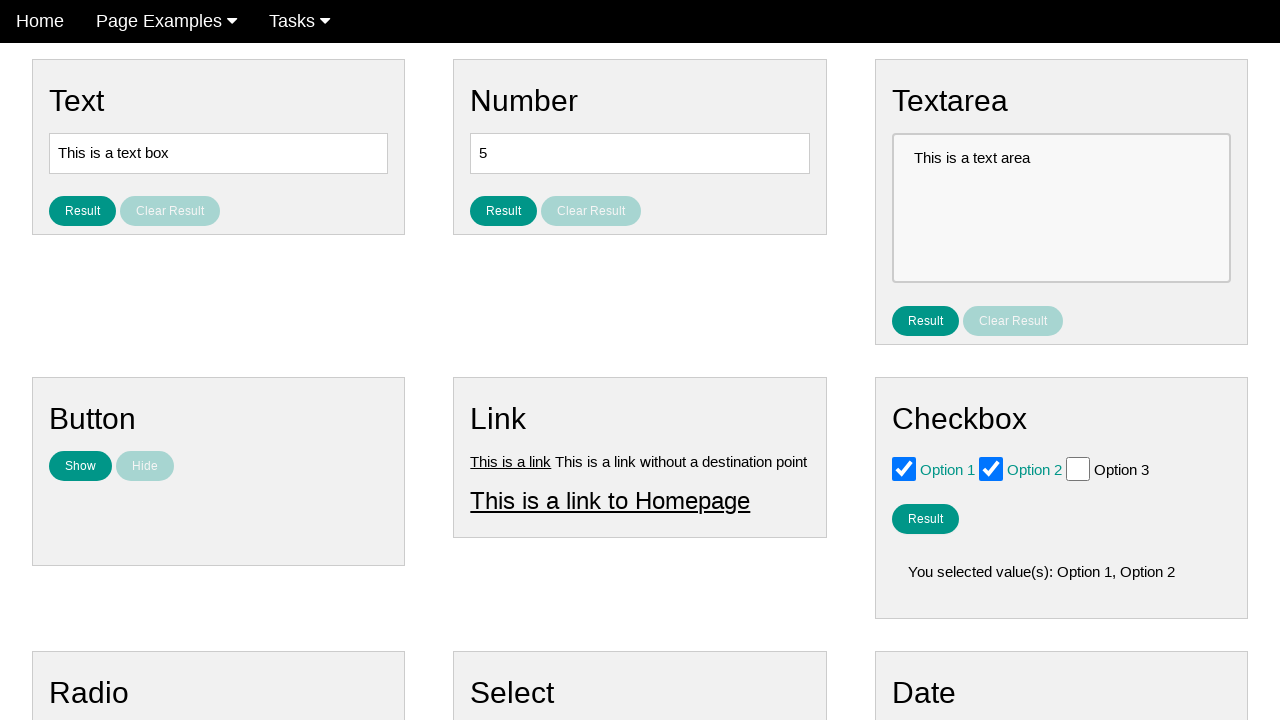

Checkbox result message appeared
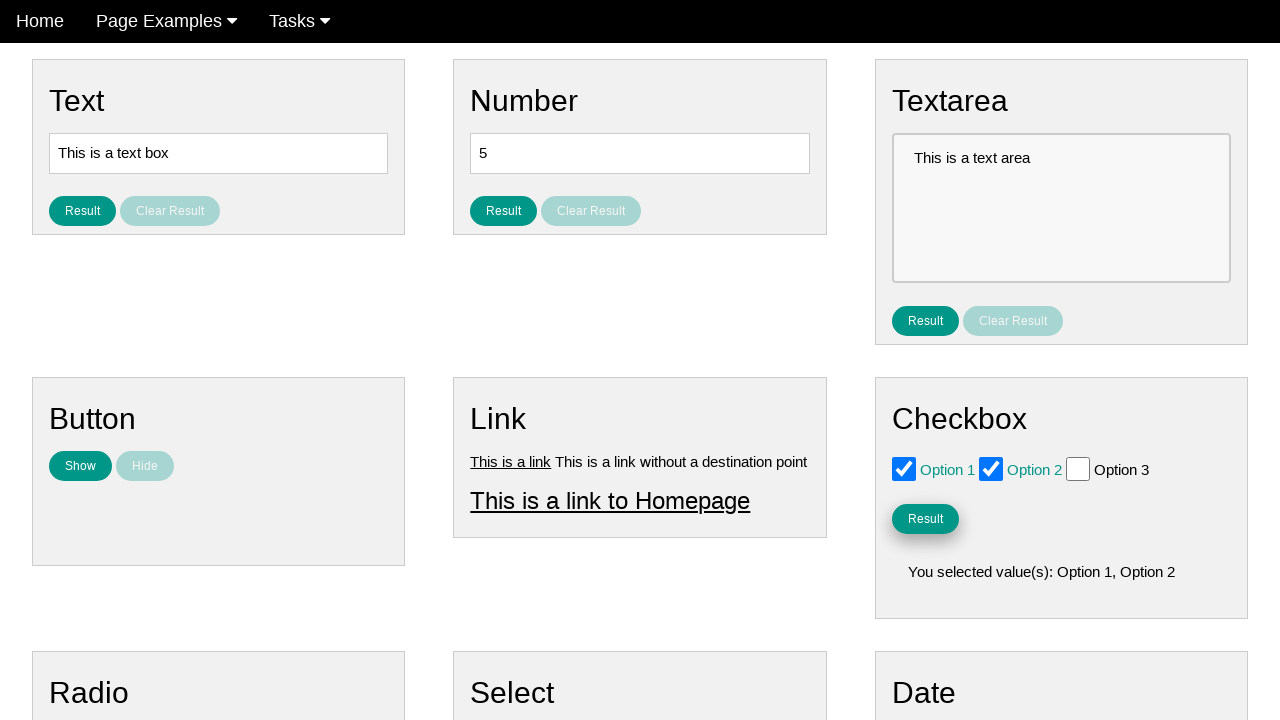

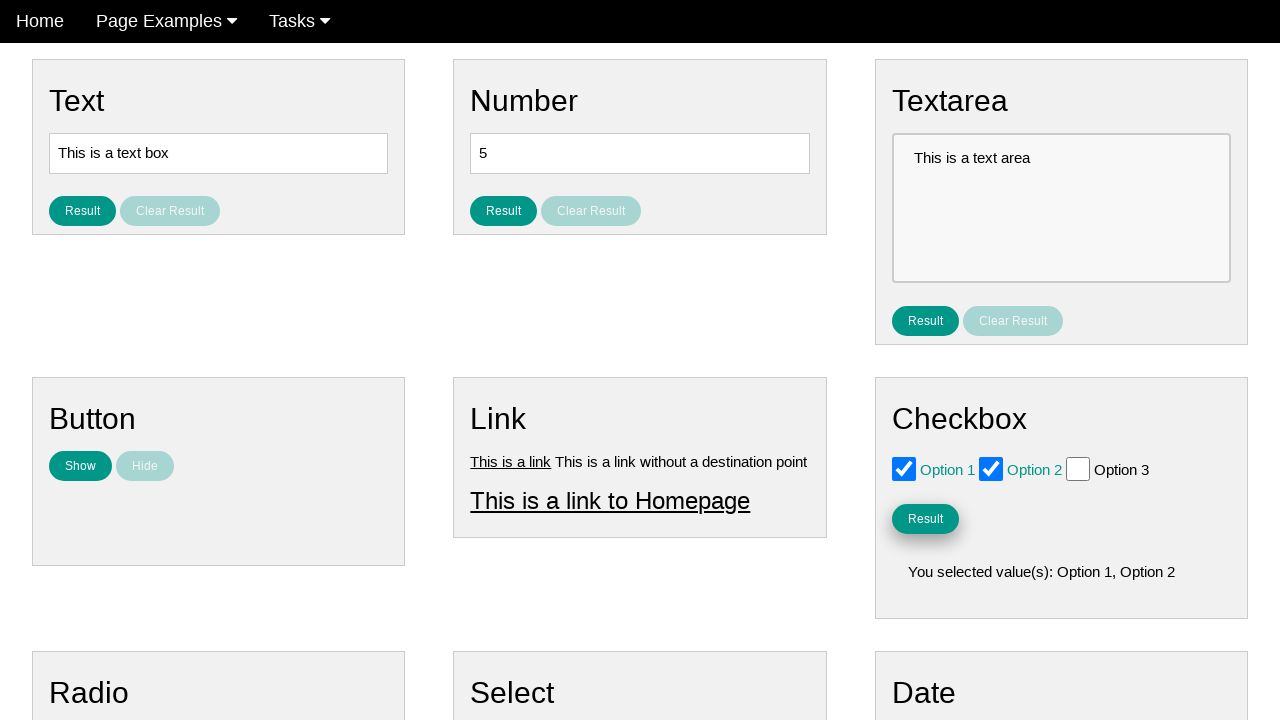